Tests dropdown selection by clicking the dropdown button and selecting an item

Starting URL: https://formy-project.herokuapp.com/dropdown

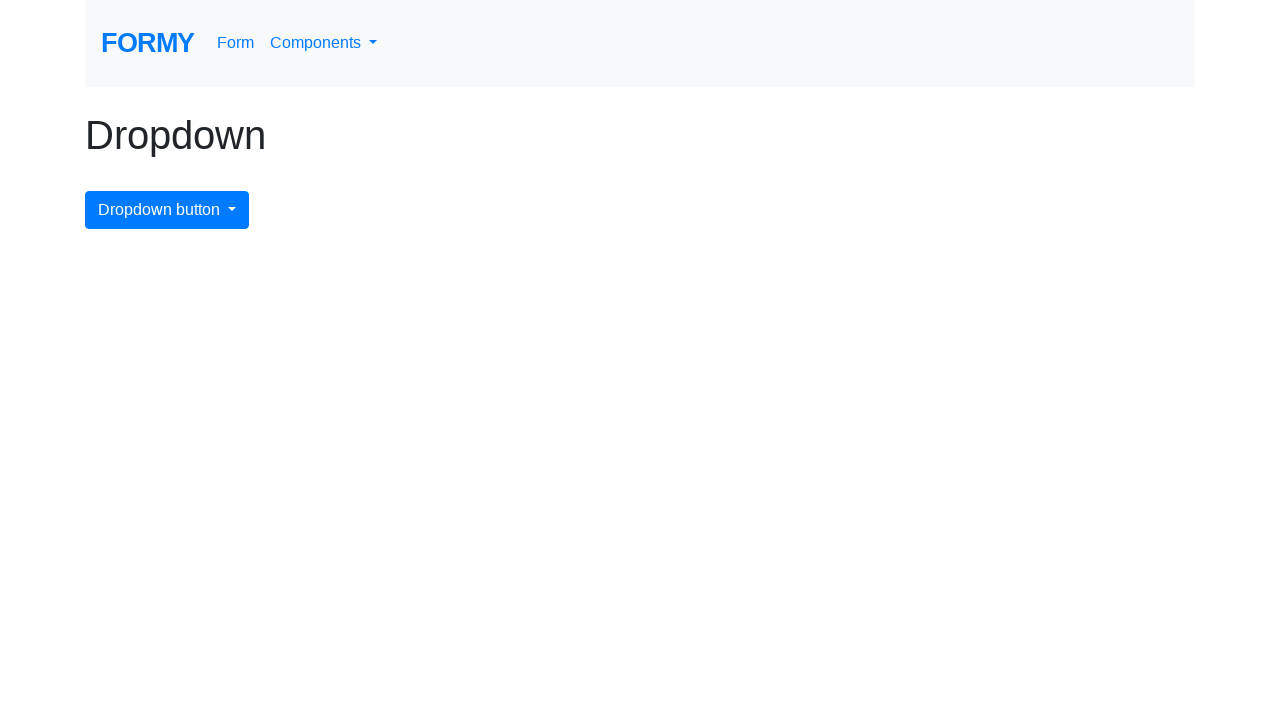

Clicked dropdown button to open menu at (167, 210) on #dropdownMenuButton
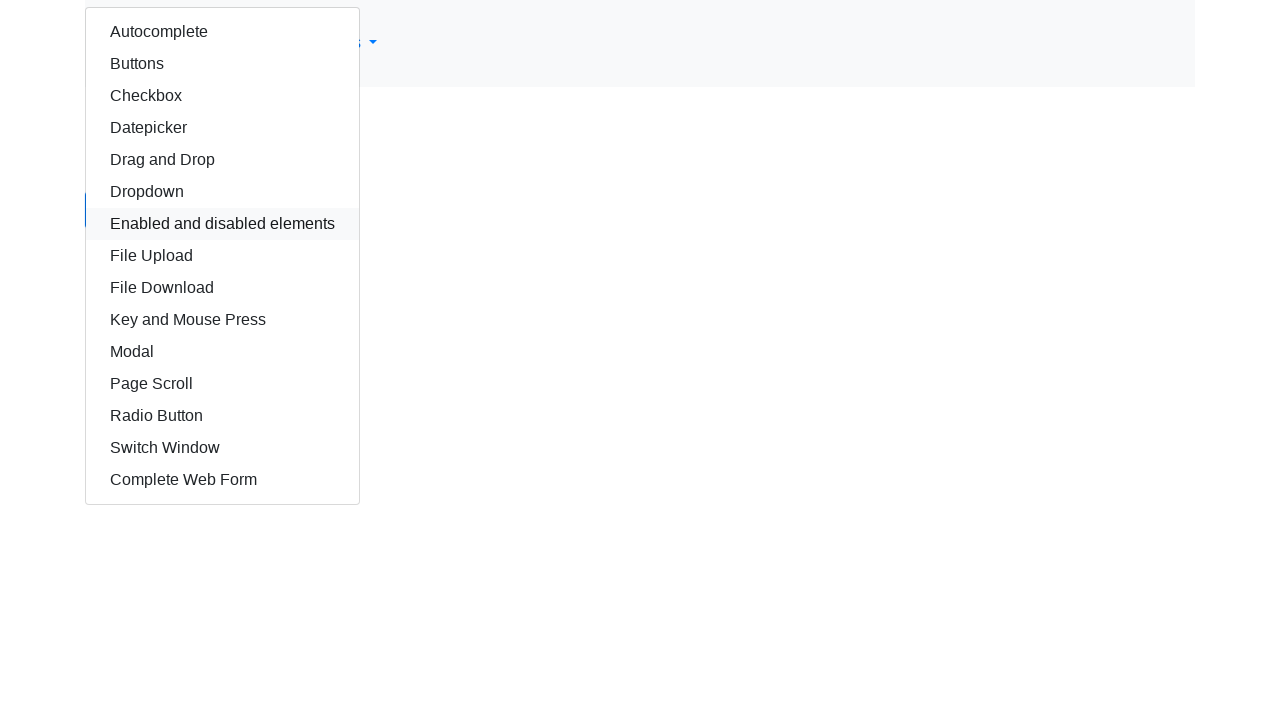

Selected dropdown item at (222, 288) on xpath=/html/body/div/div/div/a[9]
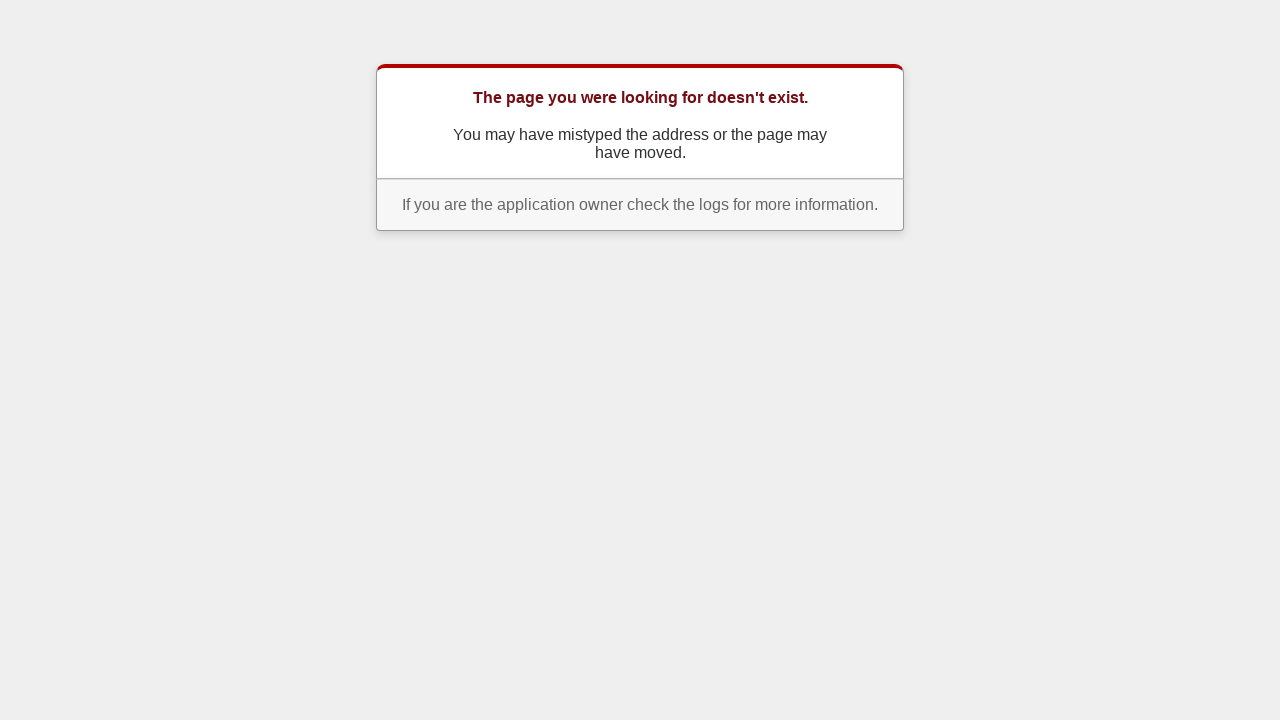

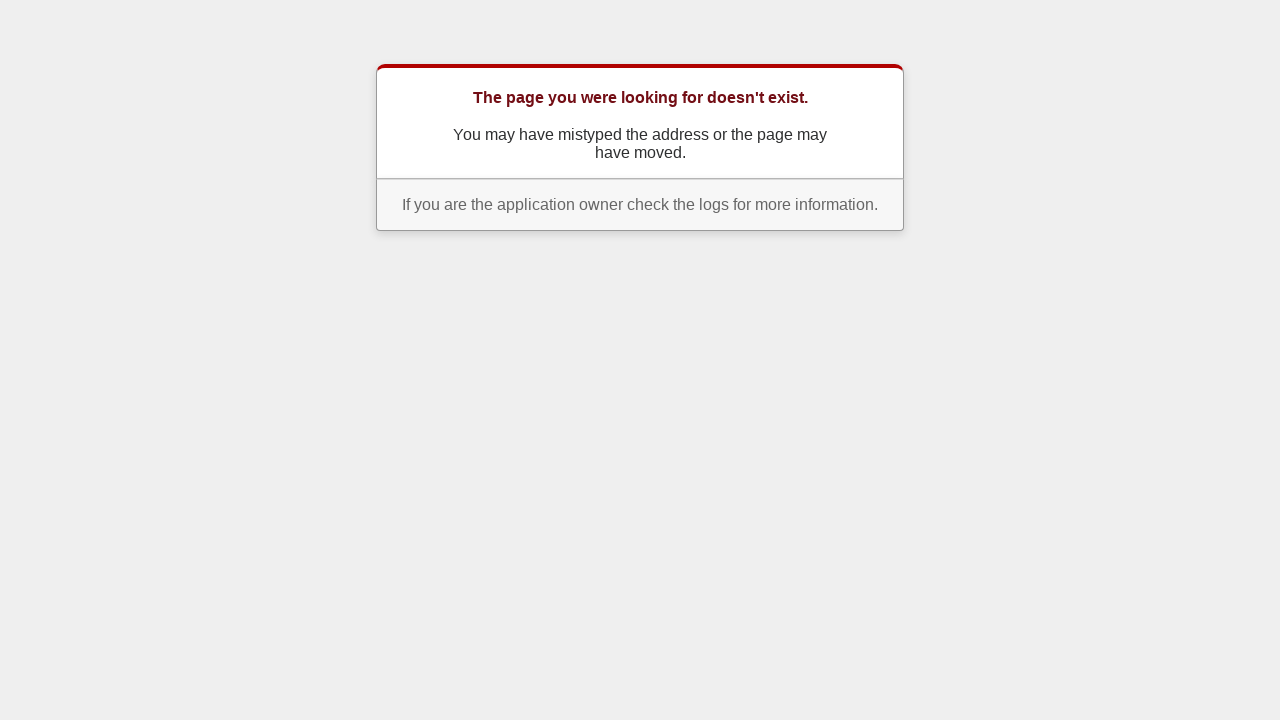